Navigates to the Blossomzones homepage

Starting URL: https://blossomzones.com/

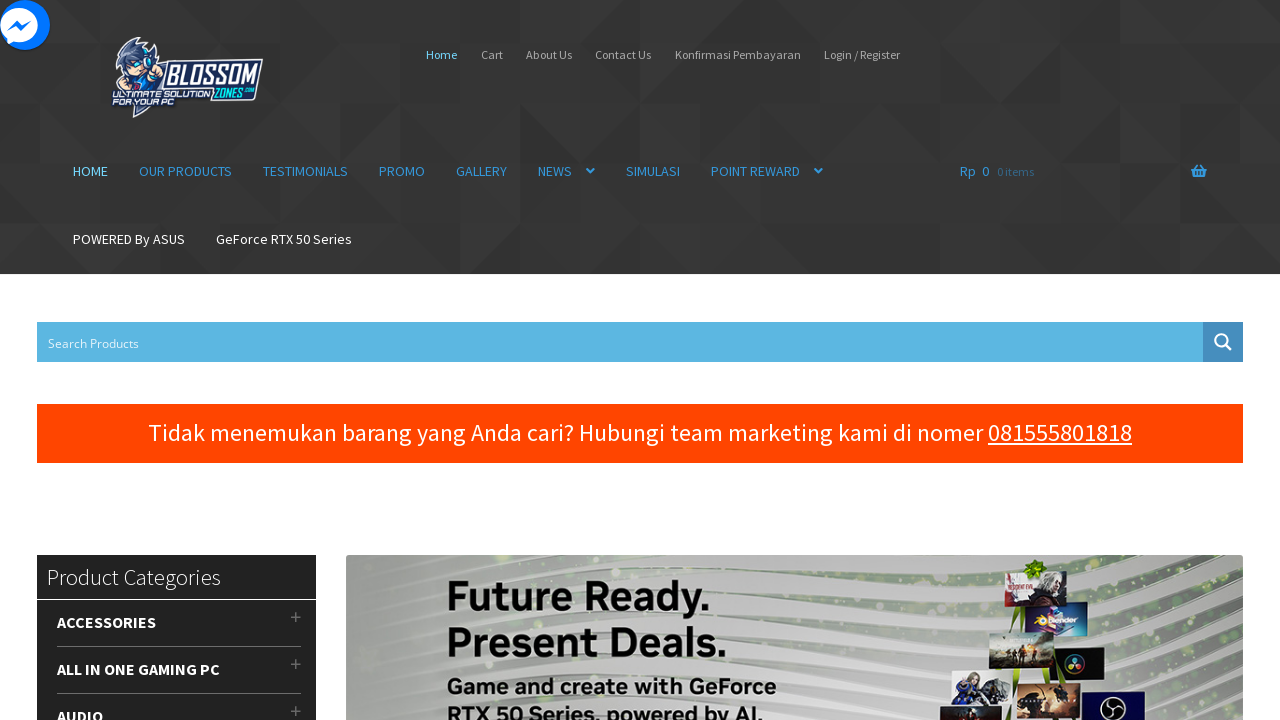

Waited for DOM content to load on Blossomzones homepage
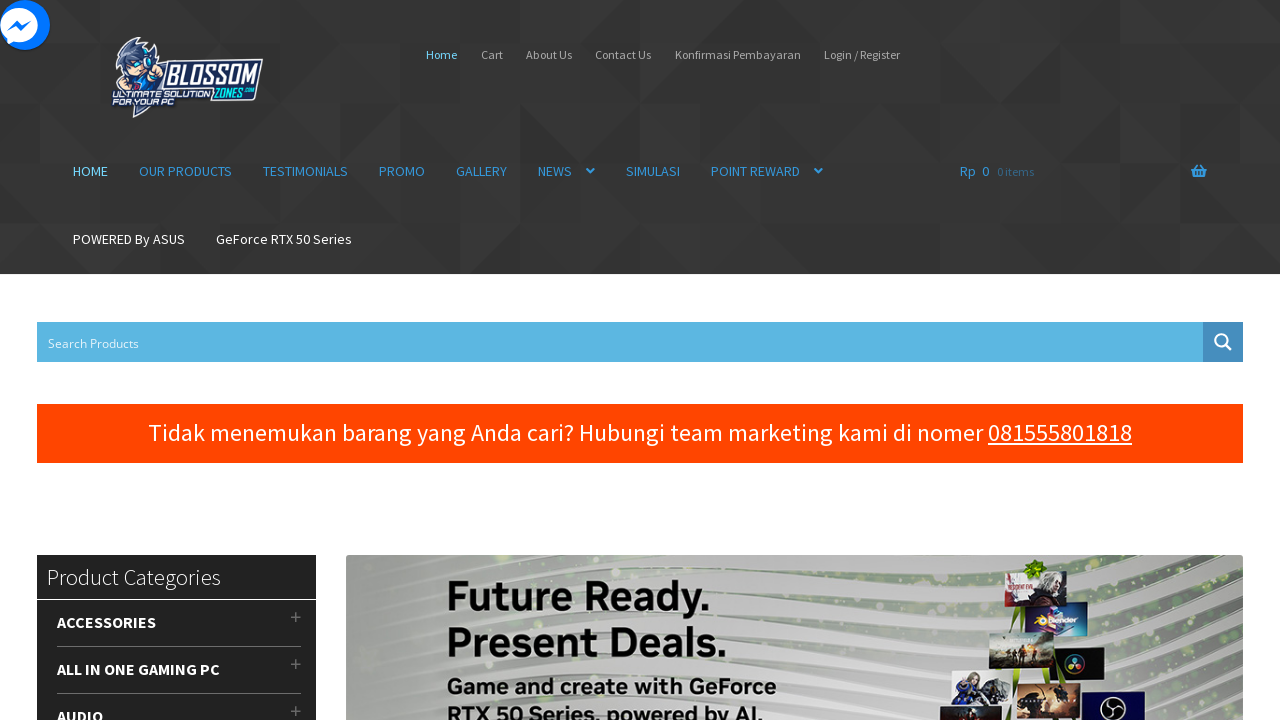

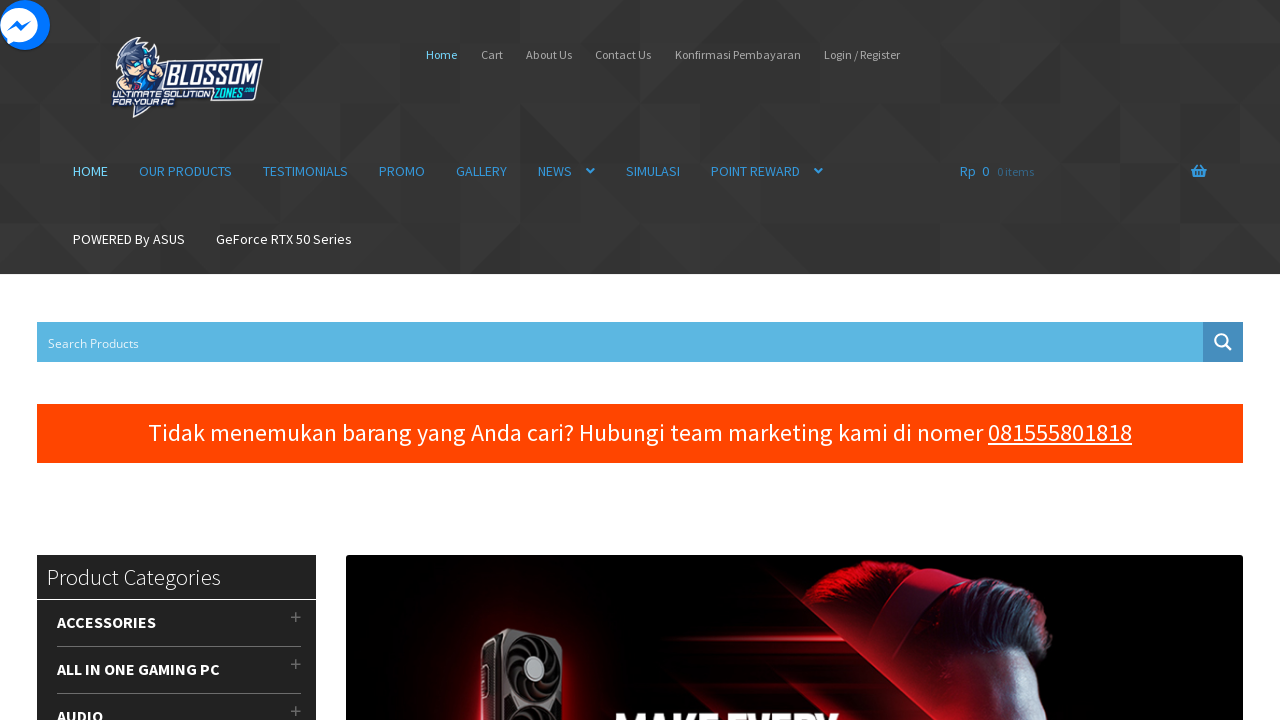